Navigates to a webpage and scrolls down 600 pixels vertically to view content below the fold

Starting URL: https://echoecho.com/school.htm

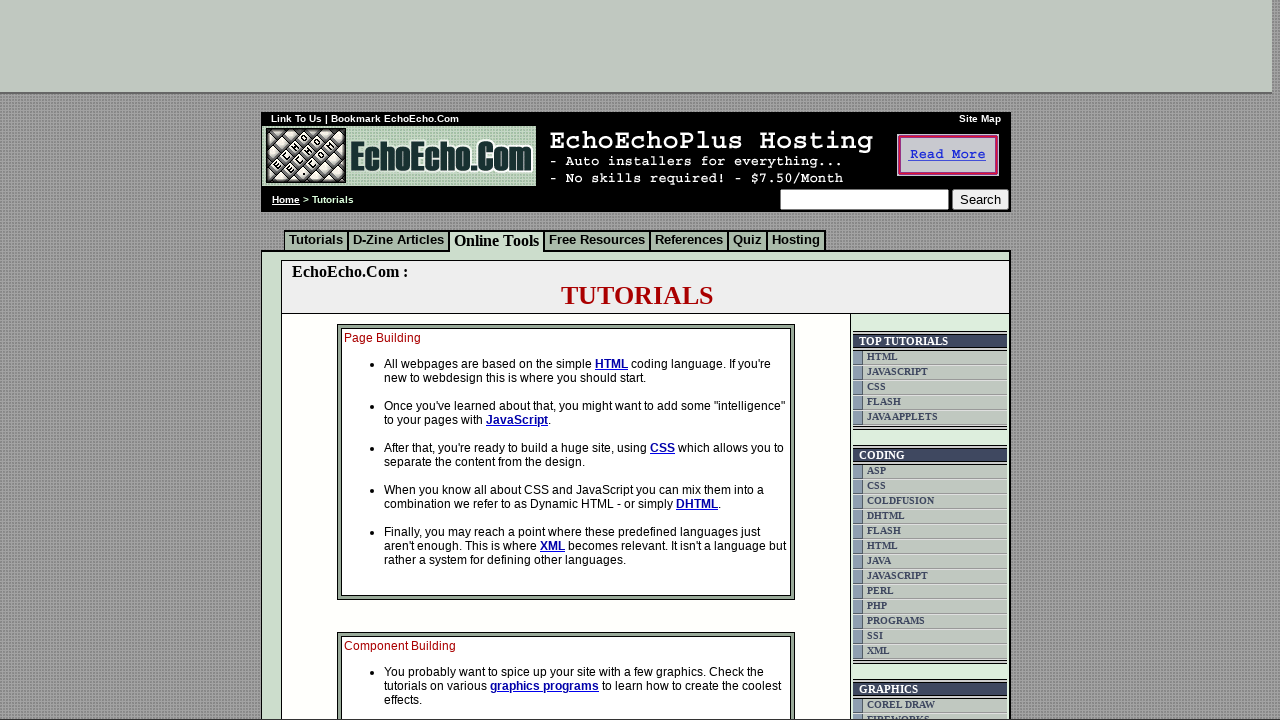

Navigated to https://echoecho.com/school.htm
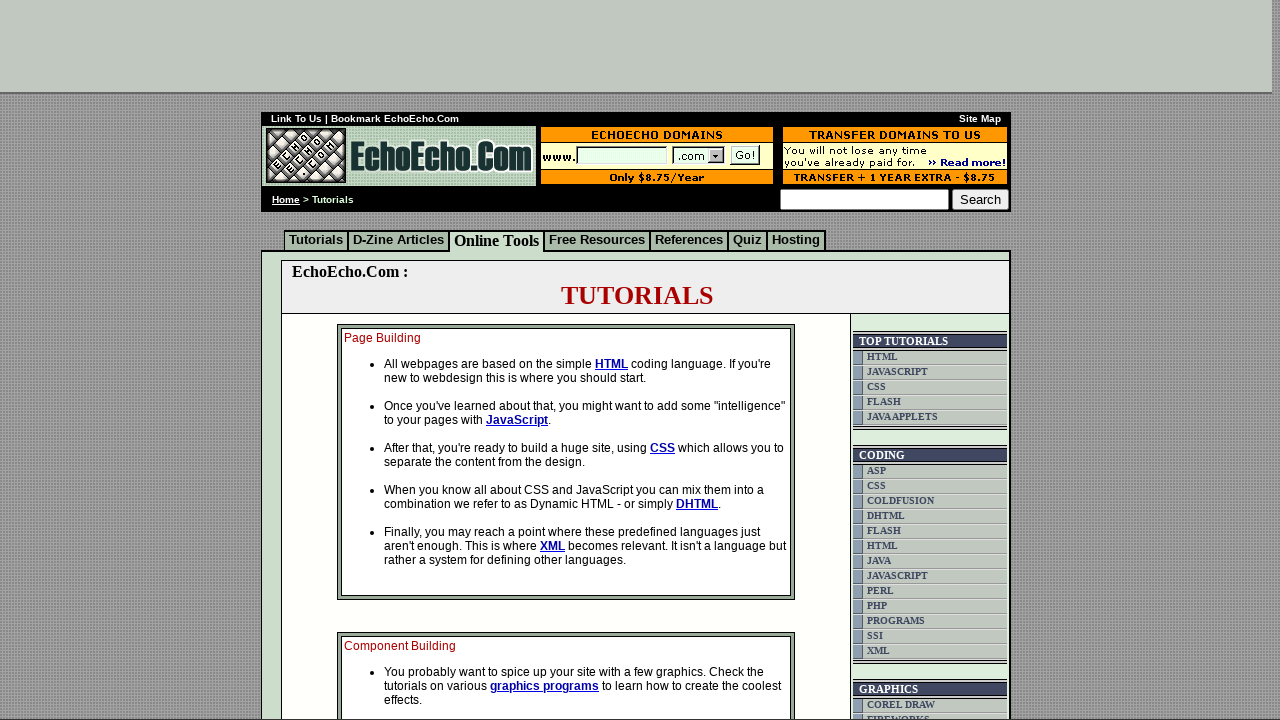

Scrolled down 600 pixels vertically to view content below the fold
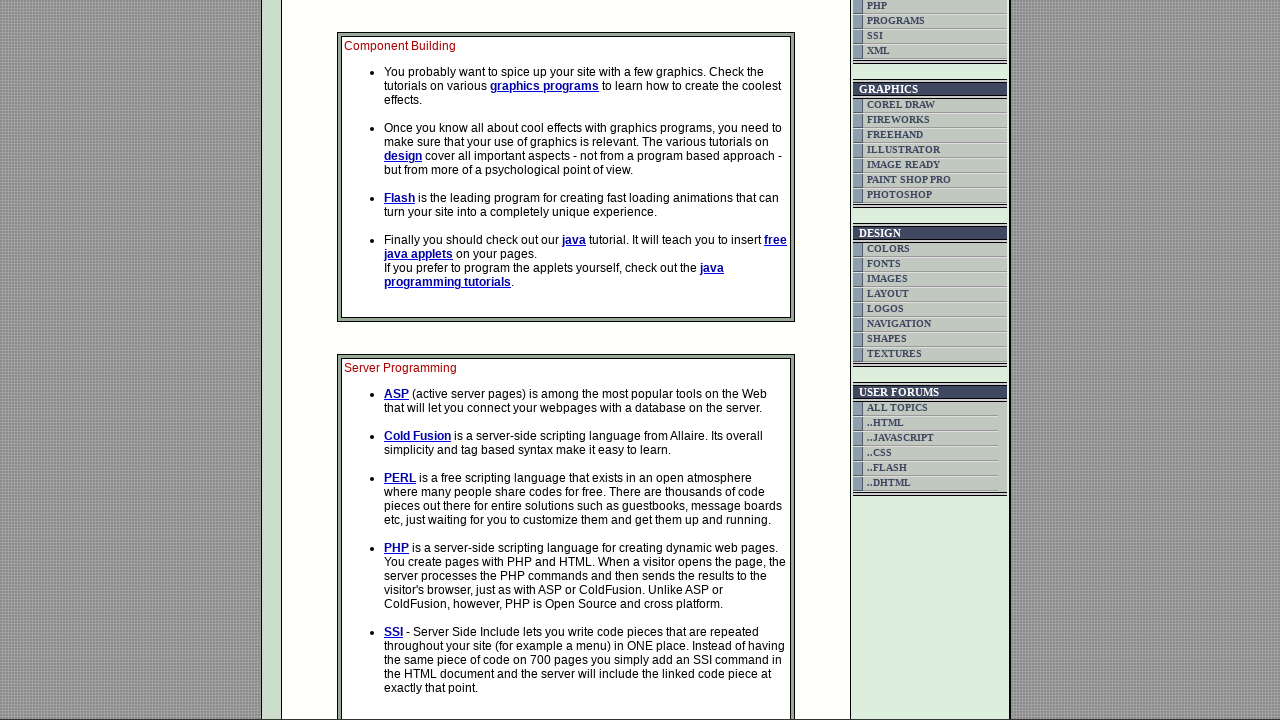

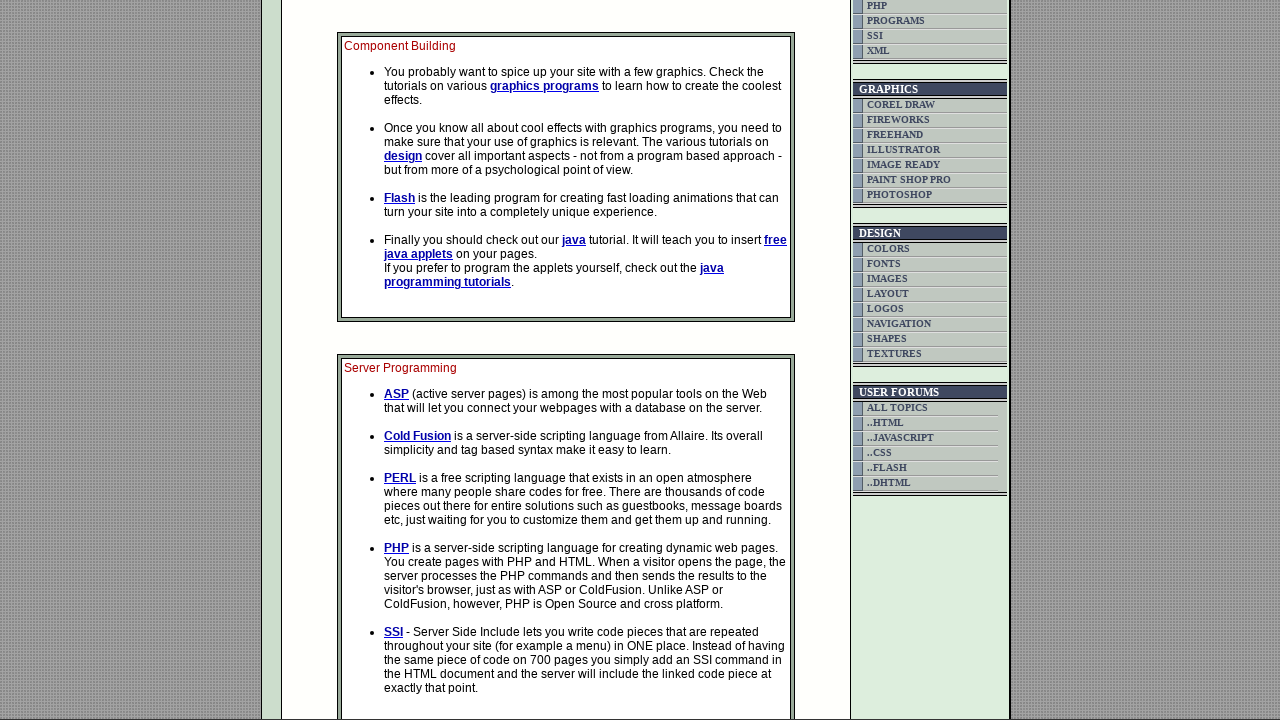